Tests that entered text is trimmed when editing a todo item with leading/trailing spaces.

Starting URL: https://demo.playwright.dev/todomvc

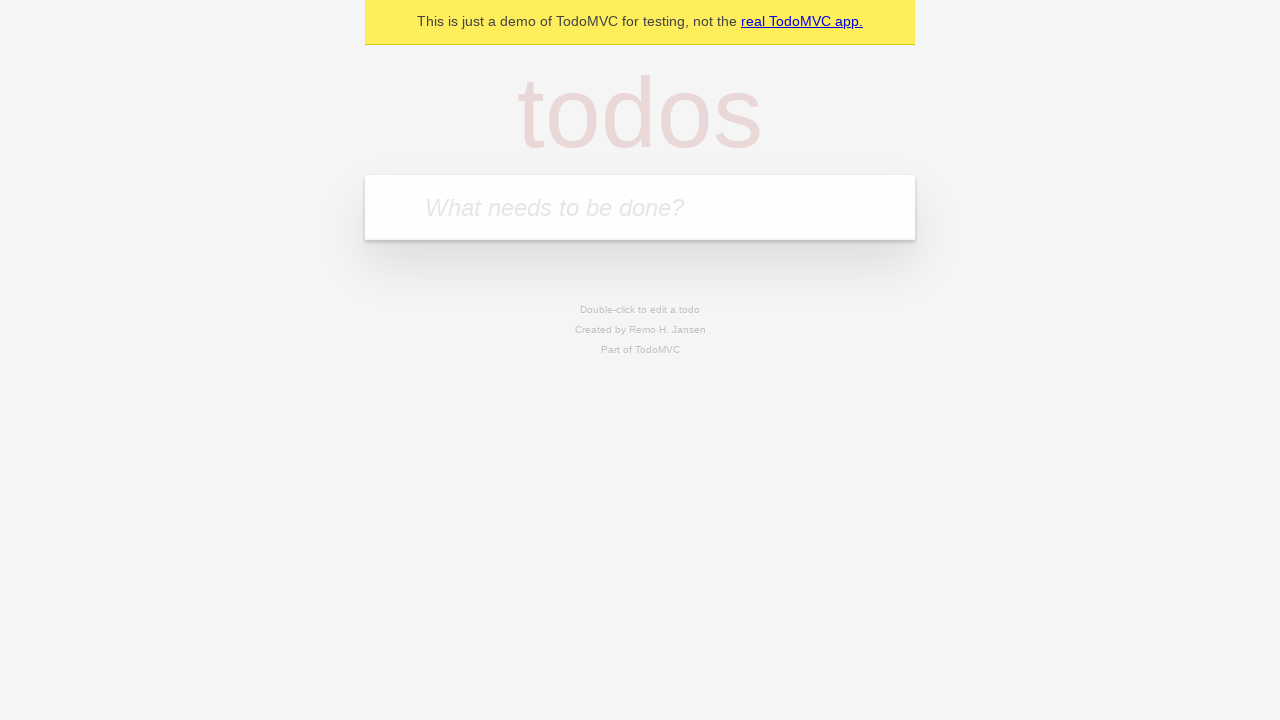

Filled todo input with 'buy some cheese' on internal:attr=[placeholder="What needs to be done?"i]
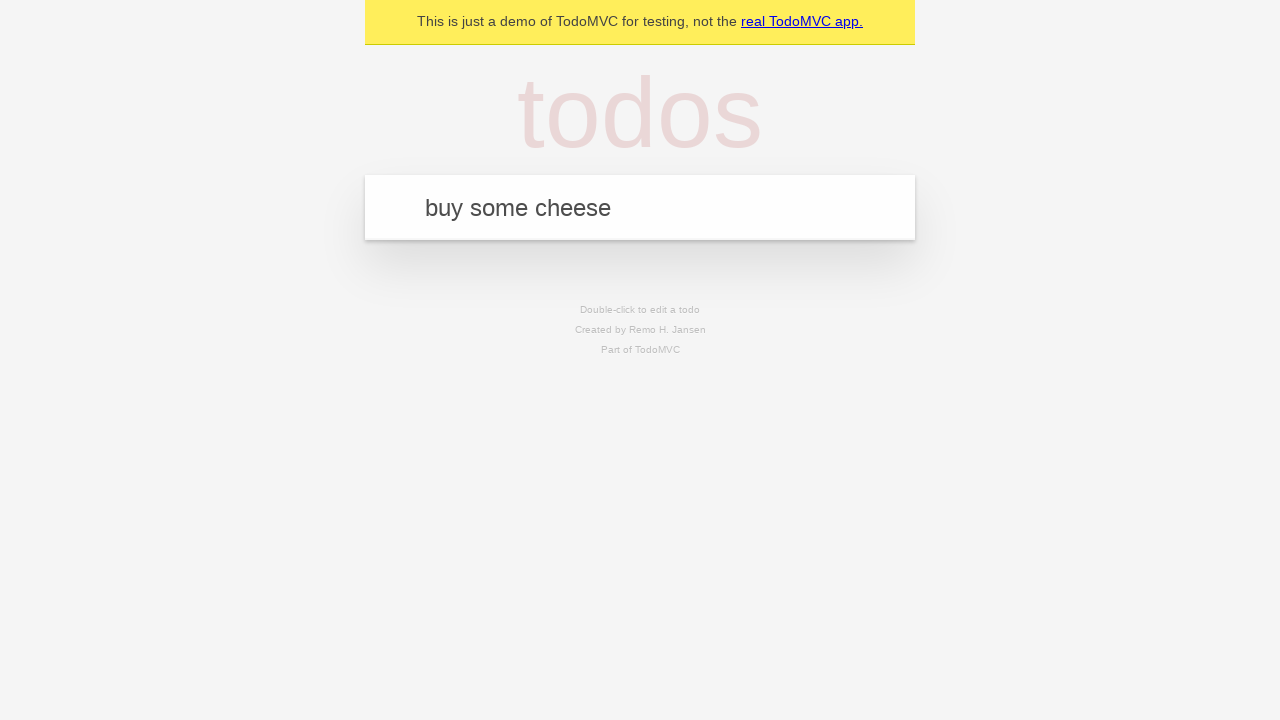

Pressed Enter to create first todo on internal:attr=[placeholder="What needs to be done?"i]
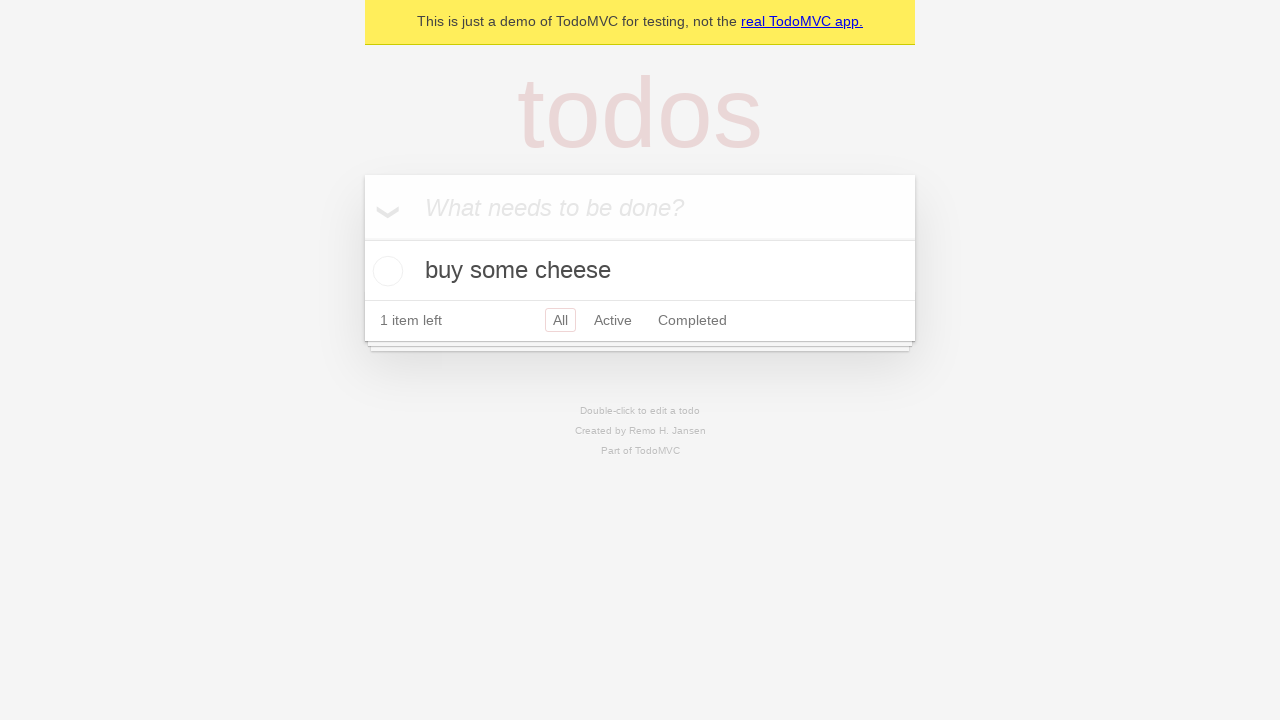

Filled todo input with 'feed the cat' on internal:attr=[placeholder="What needs to be done?"i]
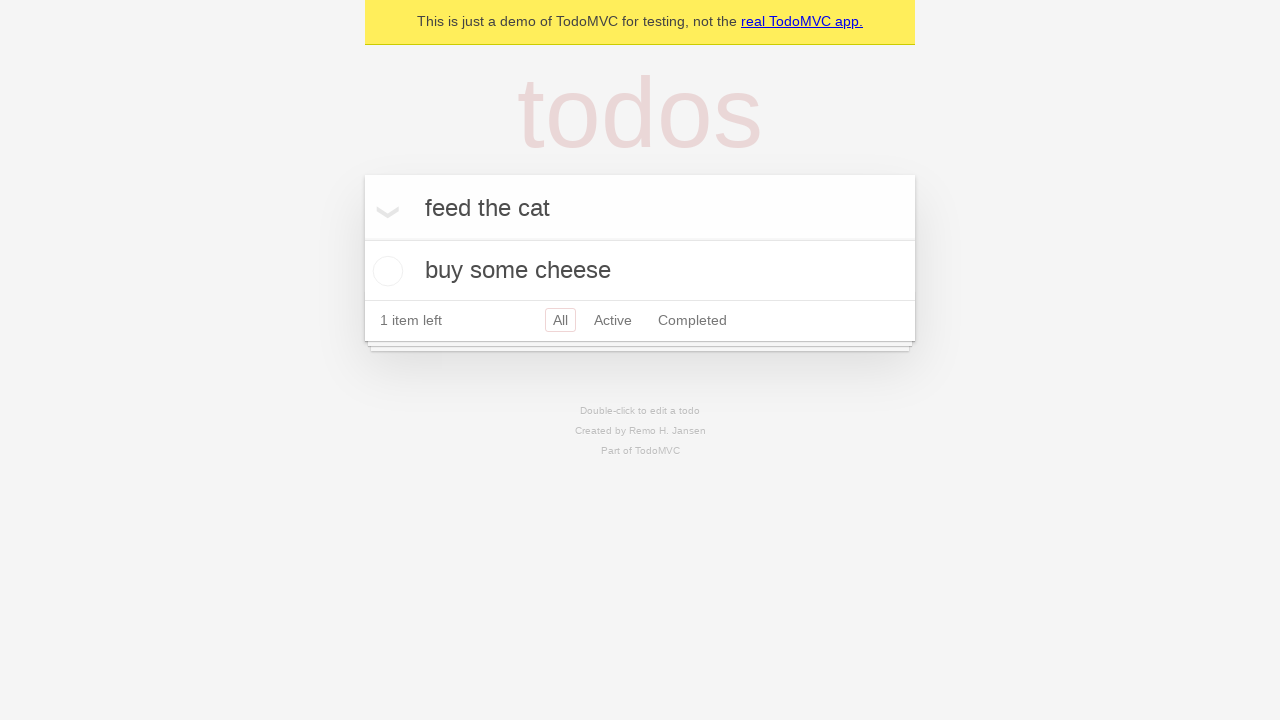

Pressed Enter to create second todo on internal:attr=[placeholder="What needs to be done?"i]
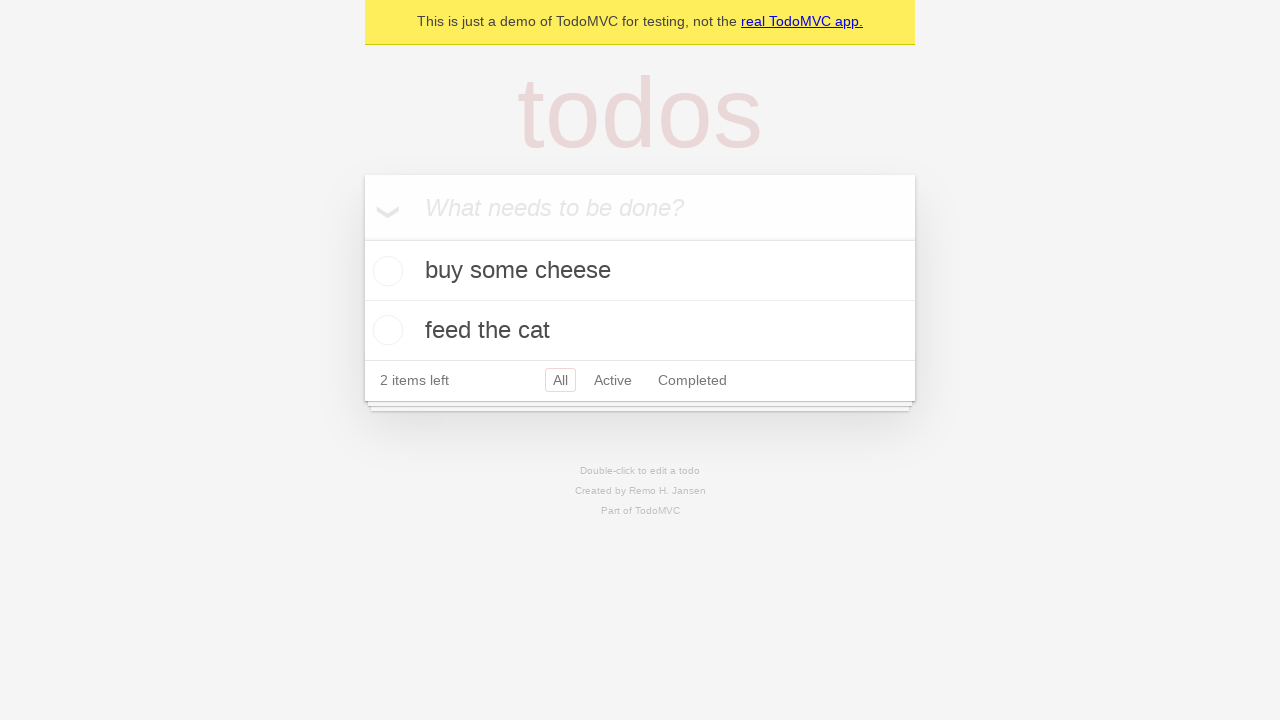

Filled todo input with 'book a doctors appointment' on internal:attr=[placeholder="What needs to be done?"i]
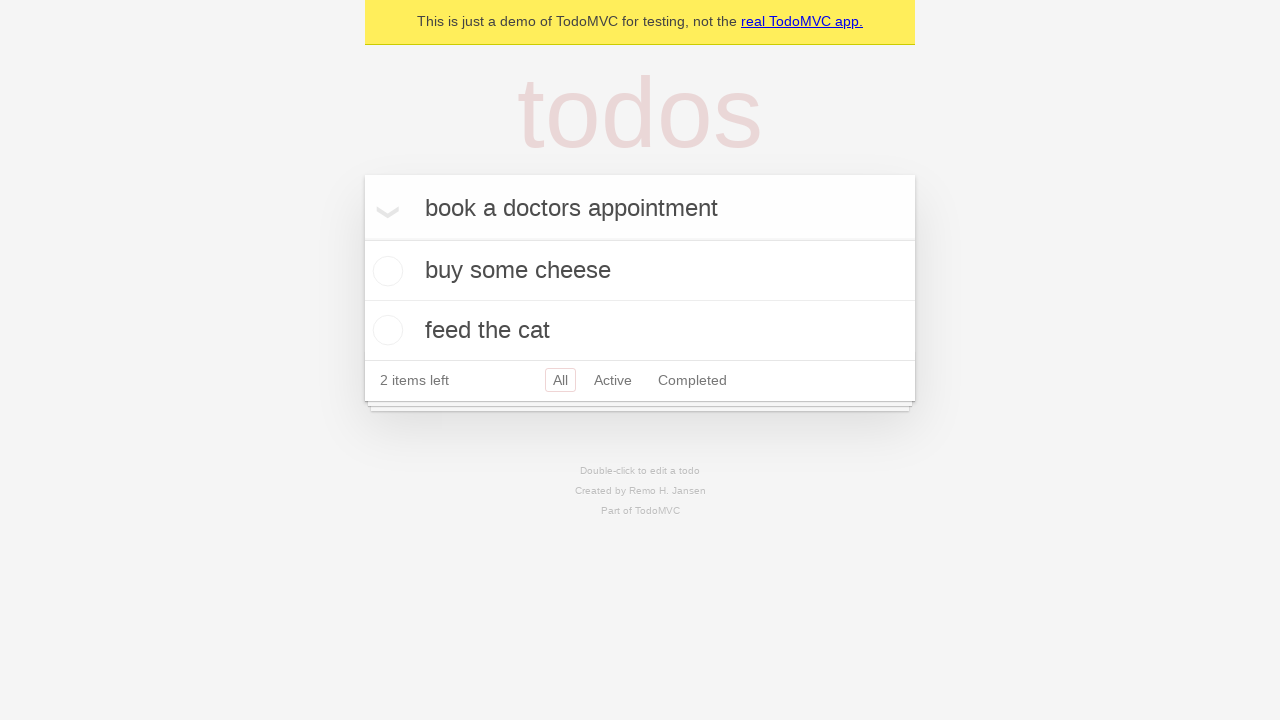

Pressed Enter to create third todo on internal:attr=[placeholder="What needs to be done?"i]
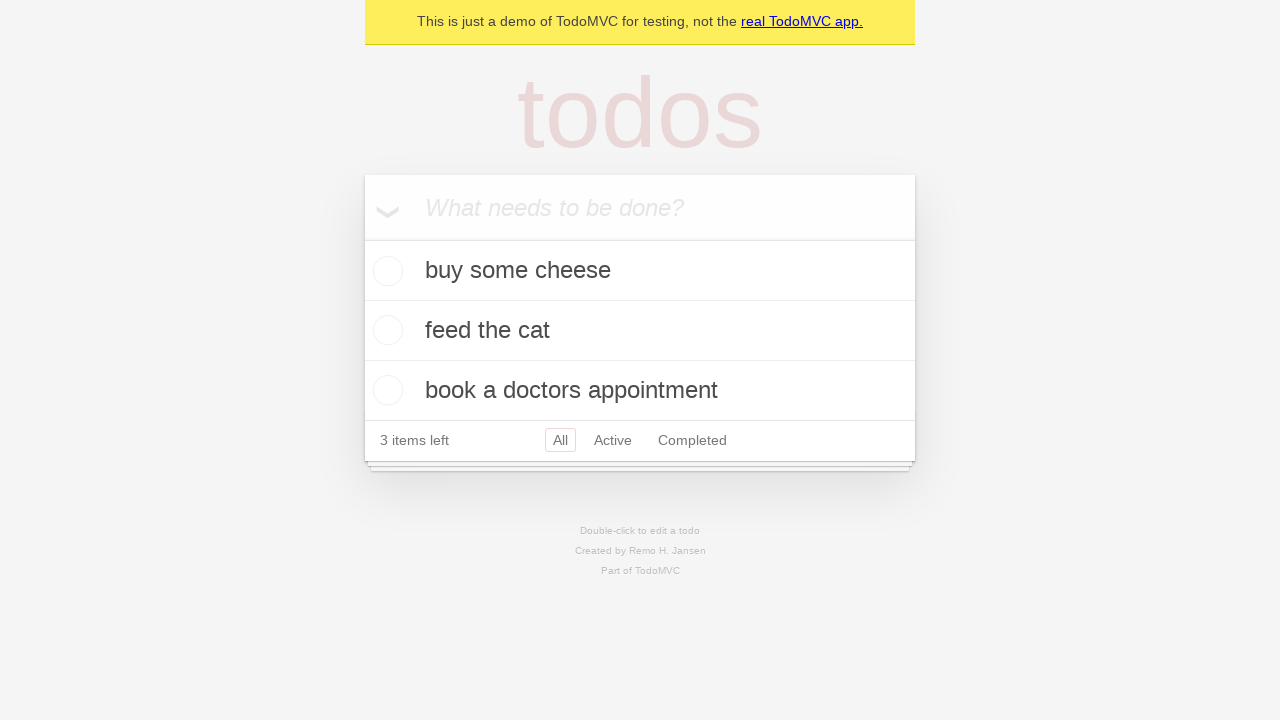

Double-clicked second todo item to enter edit mode at (640, 331) on internal:testid=[data-testid="todo-item"s] >> nth=1
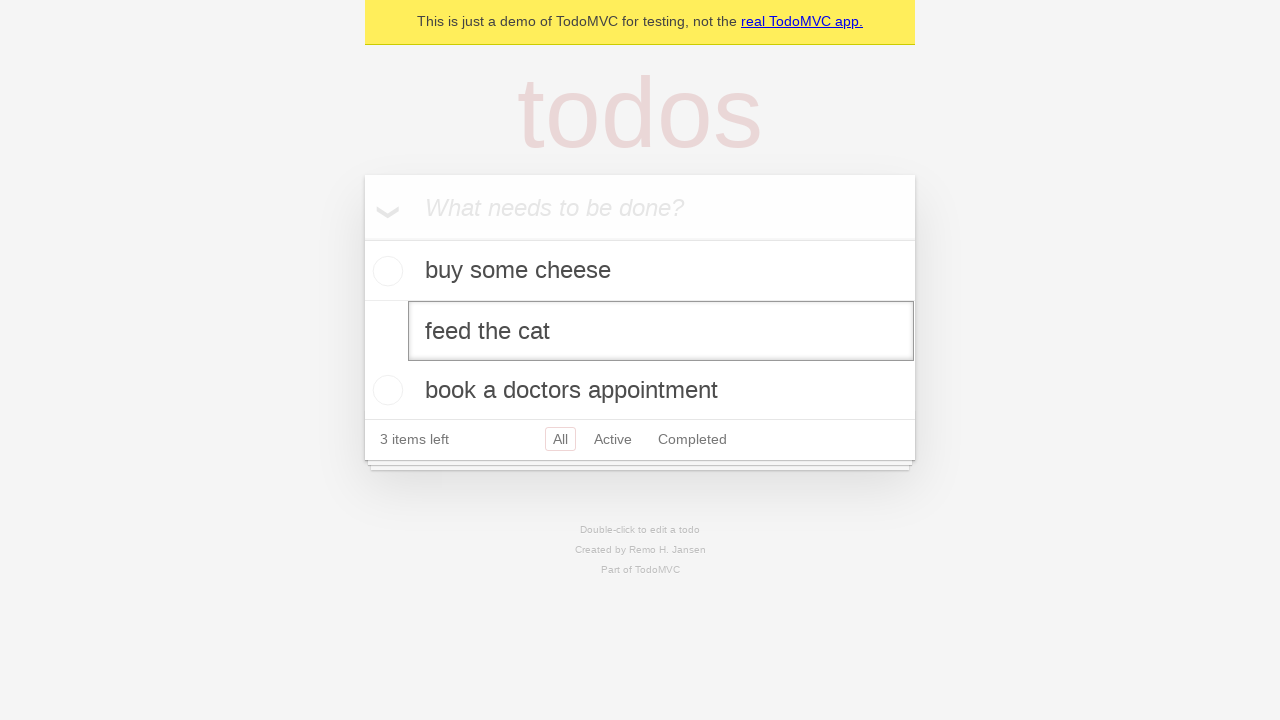

Filled edit field with text containing leading and trailing spaces on internal:testid=[data-testid="todo-item"s] >> nth=1 >> internal:role=textbox[nam
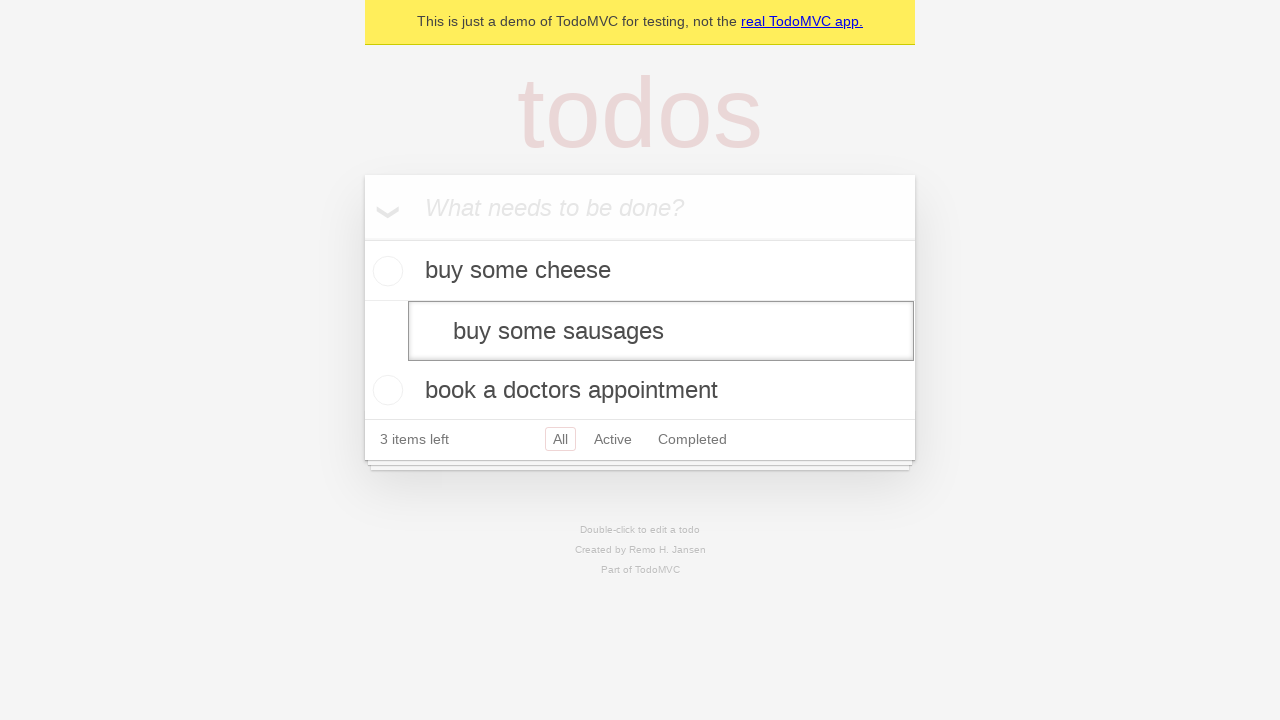

Pressed Enter to save edited todo - text should be trimmed on internal:testid=[data-testid="todo-item"s] >> nth=1 >> internal:role=textbox[nam
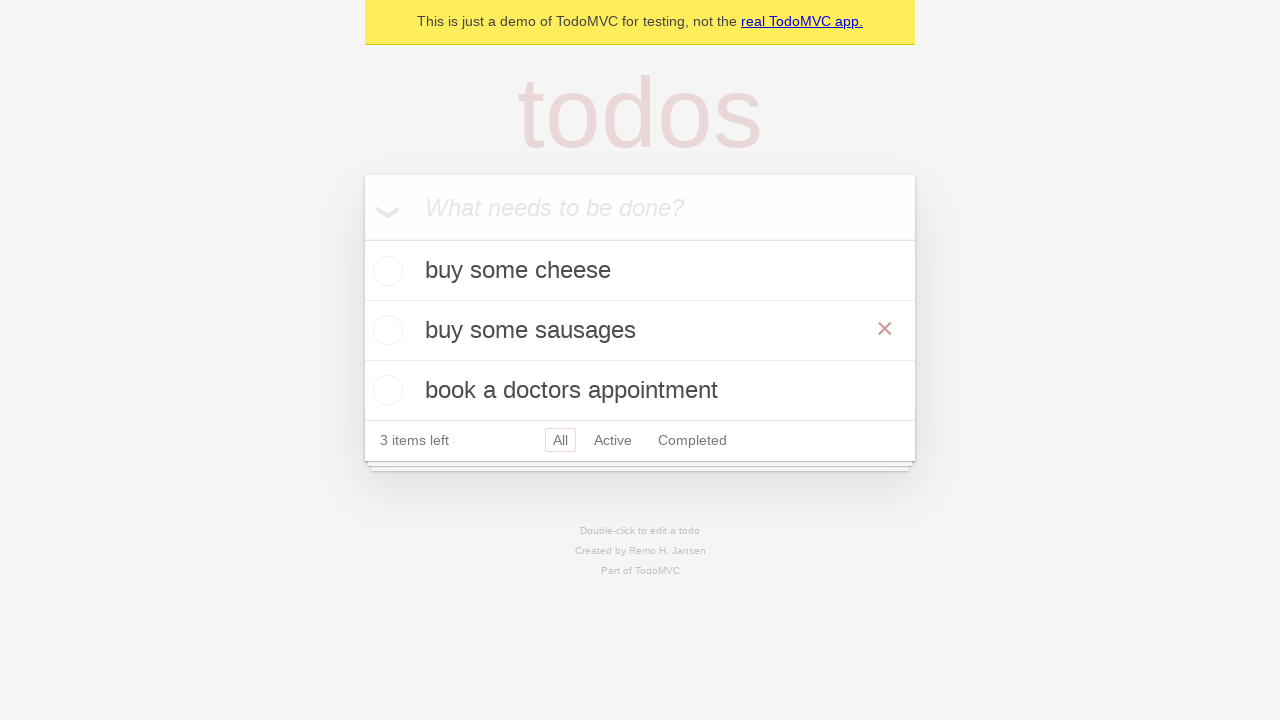

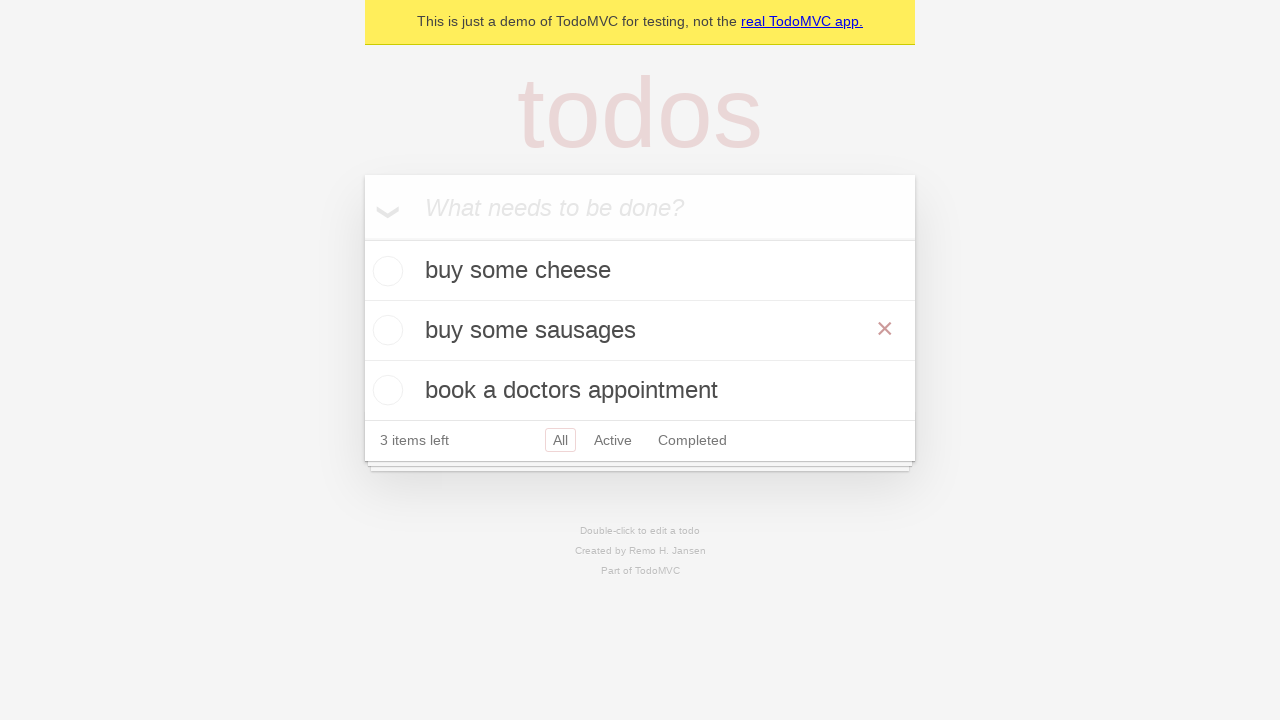